Tests admin page configuration by setting loan processor to "available funds" mode with initial balance, minimum balance, and threshold values

Starting URL: https://parabank.parasoft.com/parabank/admin.htm

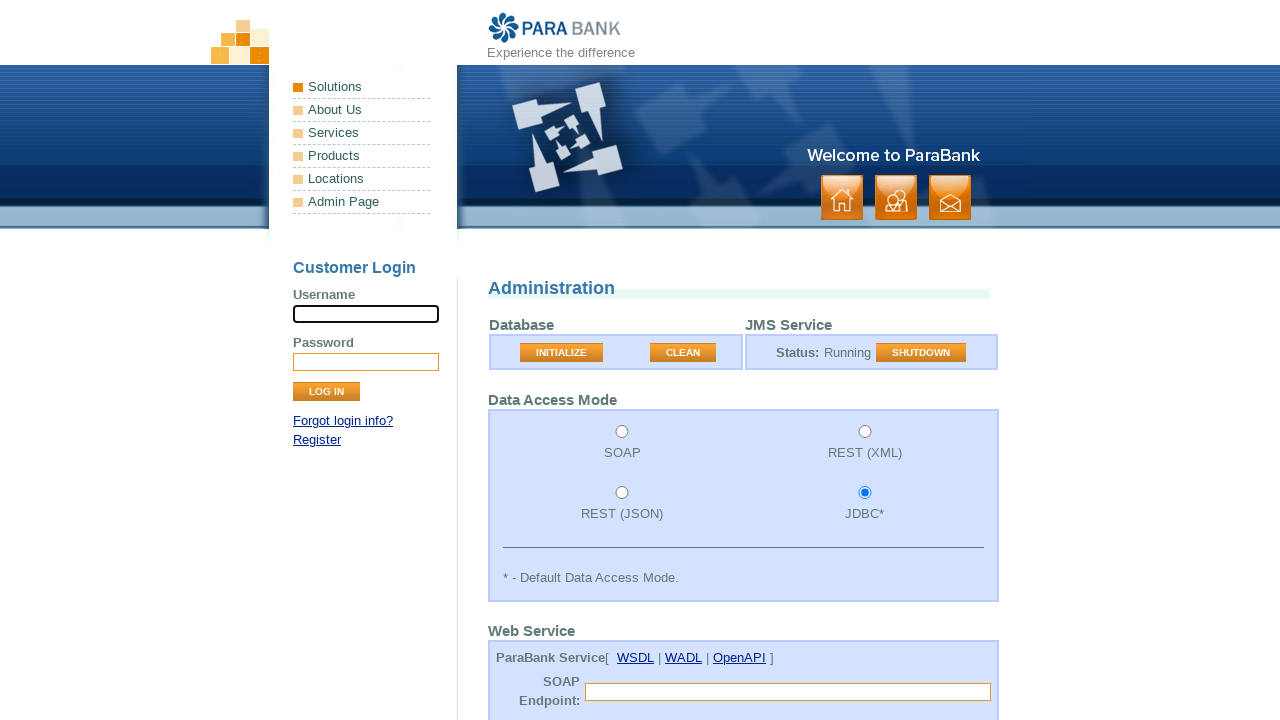

Cleared initial balance field on #initialBalance
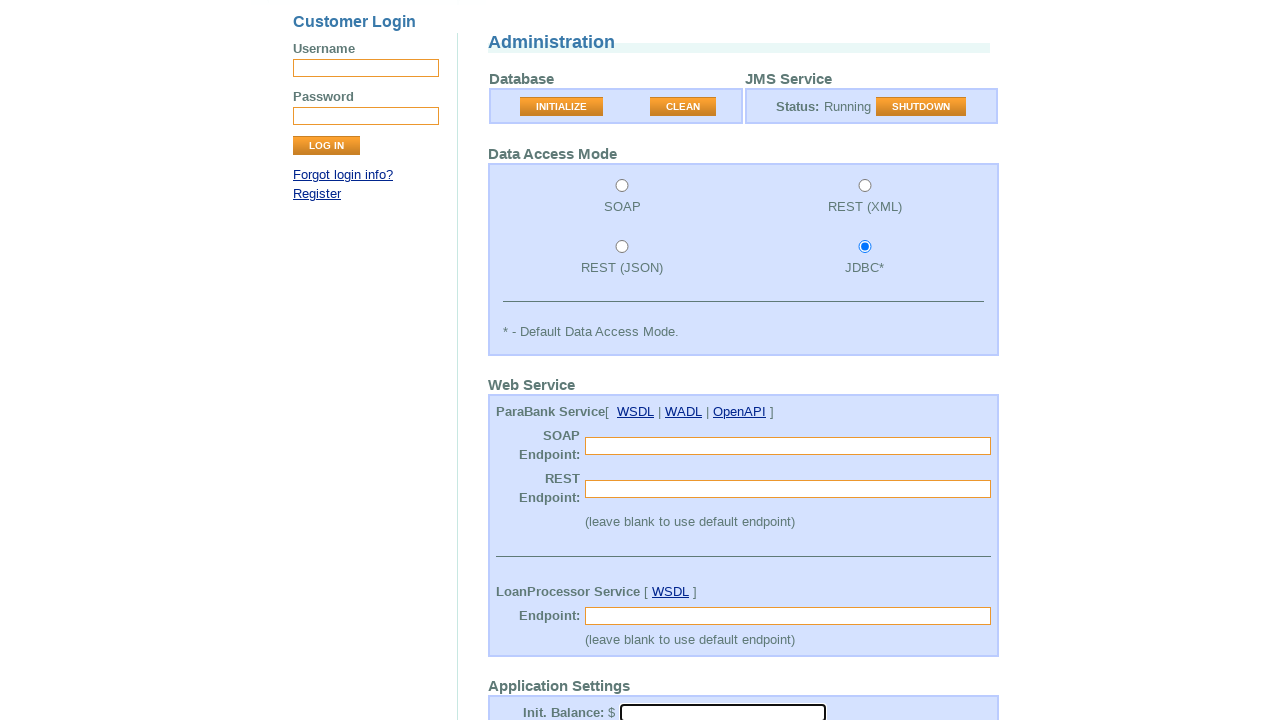

Filled initial balance field with 1000 on #initialBalance
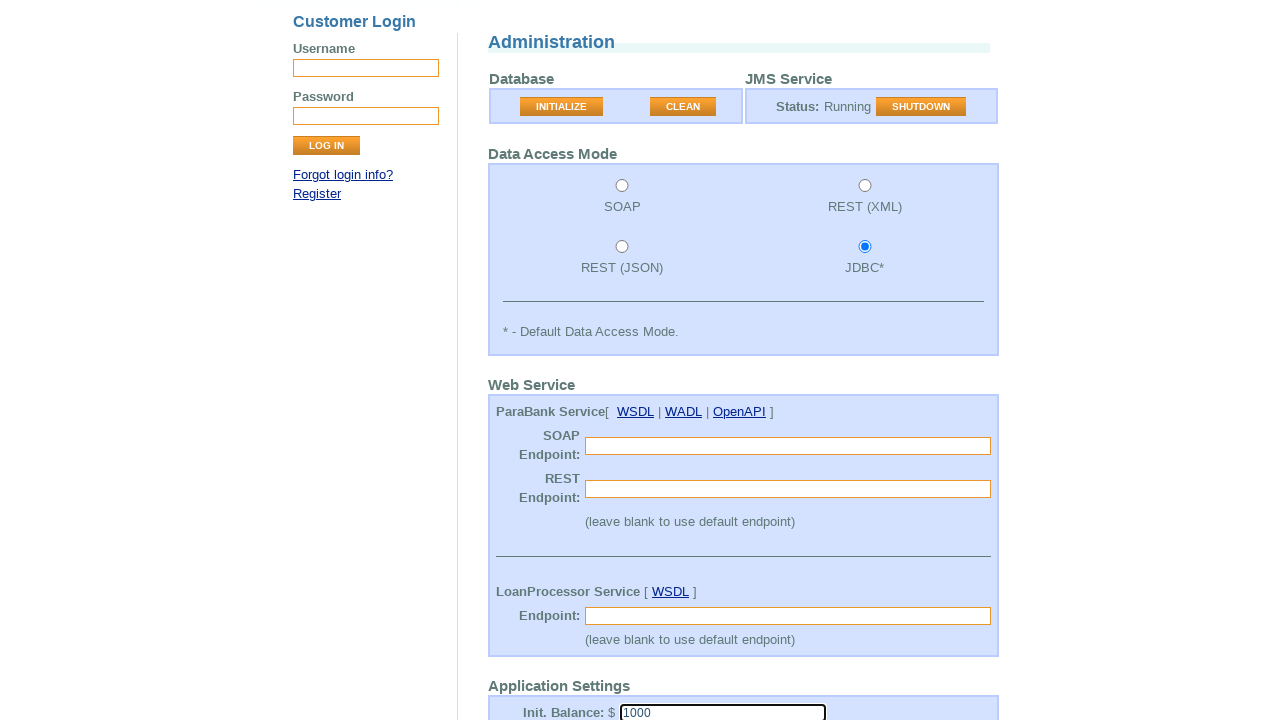

Cleared minimum balance field on #minimumBalance
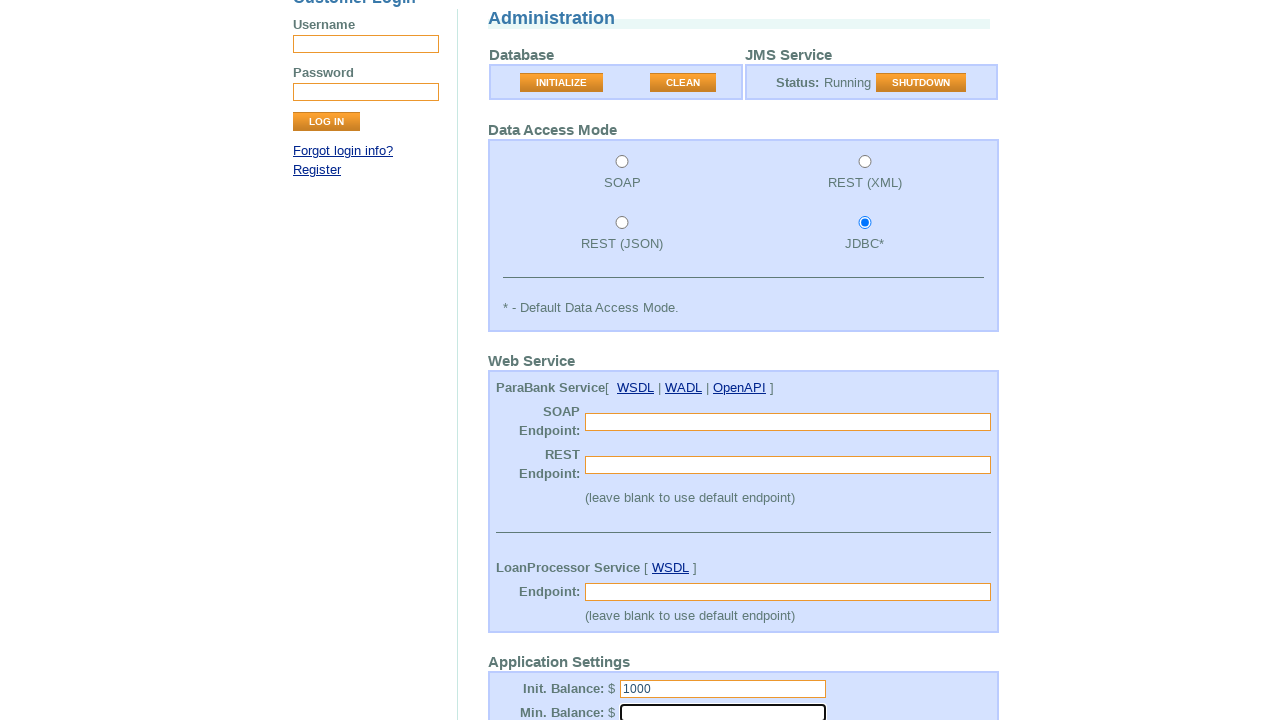

Filled minimum balance field with 1000 on #minimumBalance
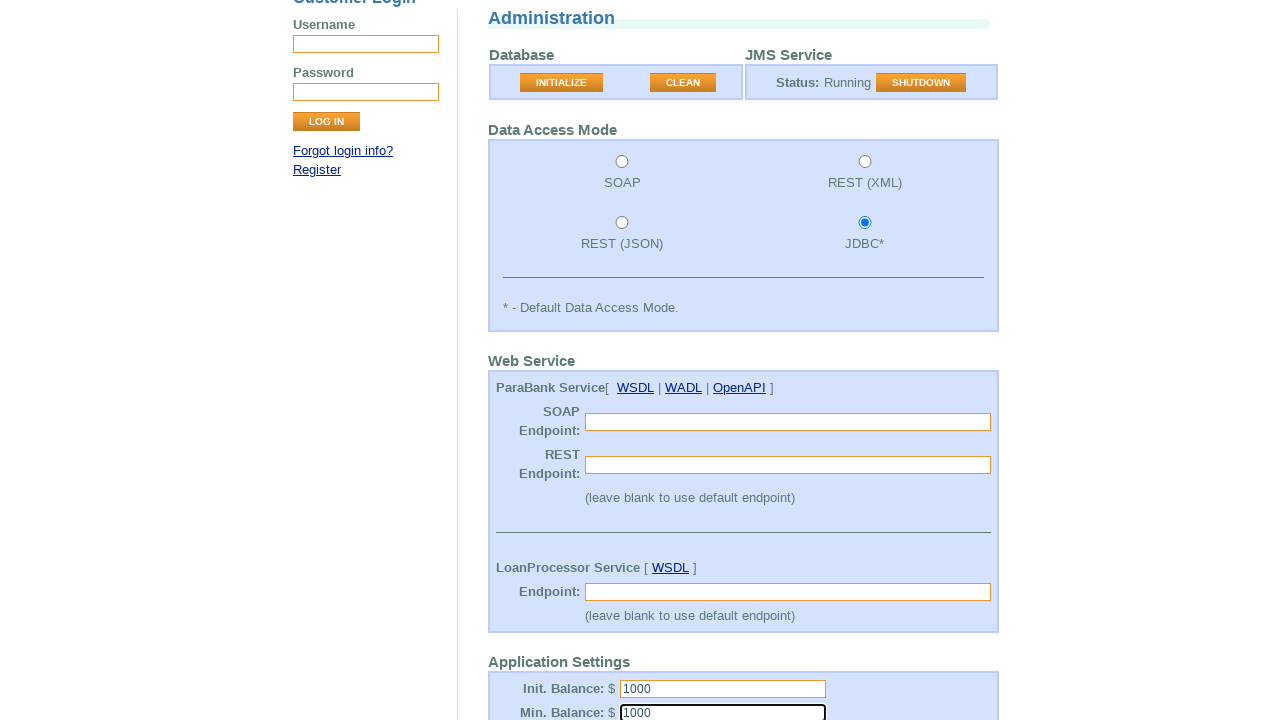

Selected 'funds' option from loan processor dropdown to set available funds mode on #loanProcessor
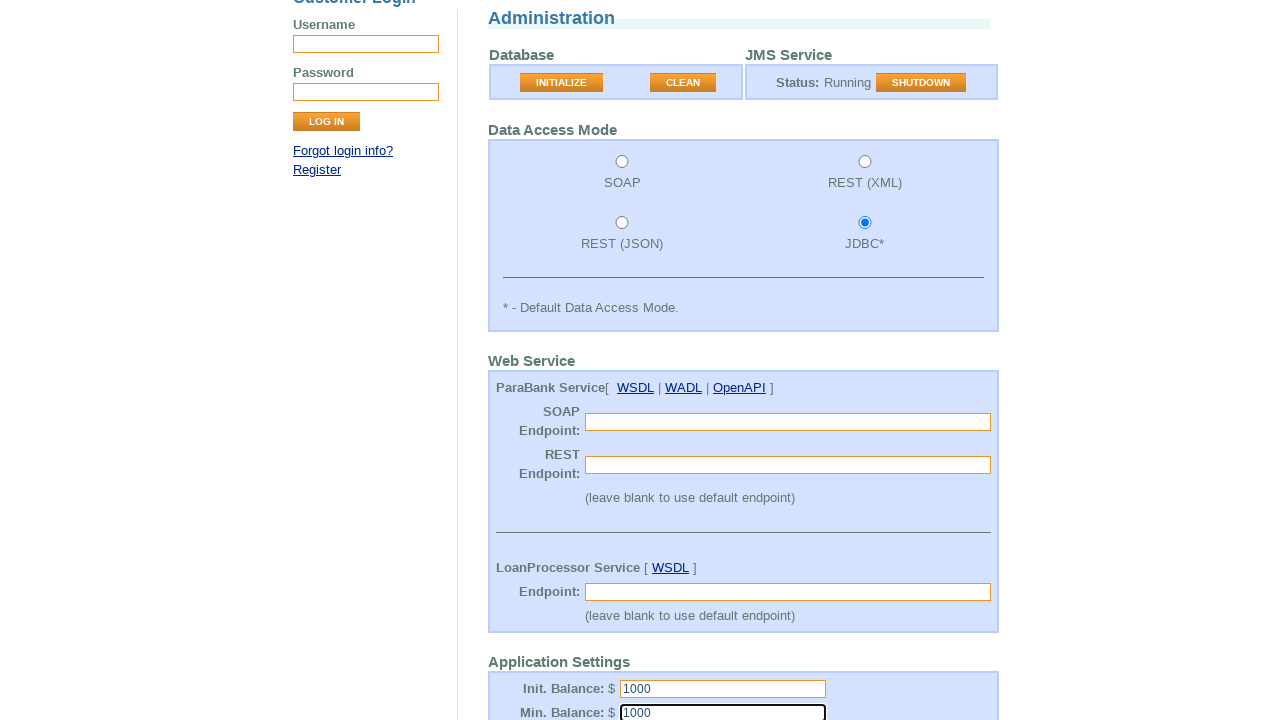

Cleared loan processor threshold field on #loanProcessorThreshold
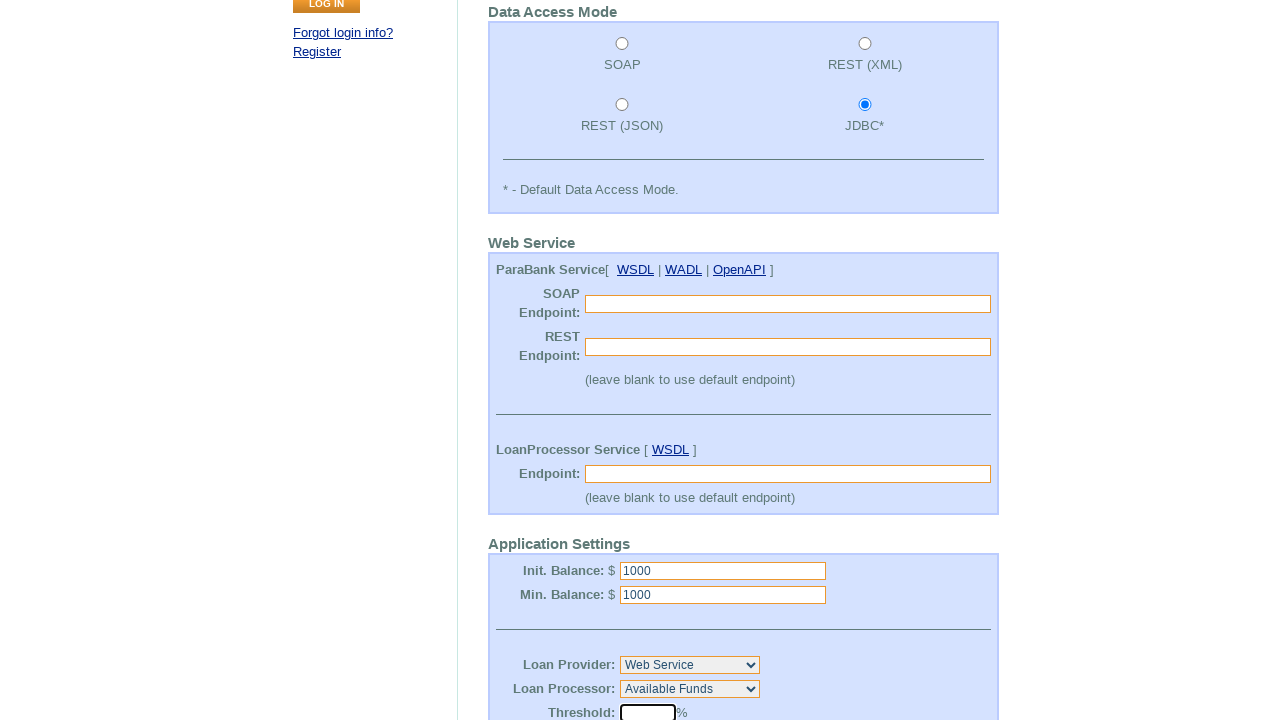

Filled loan processor threshold field with 50 on #loanProcessorThreshold
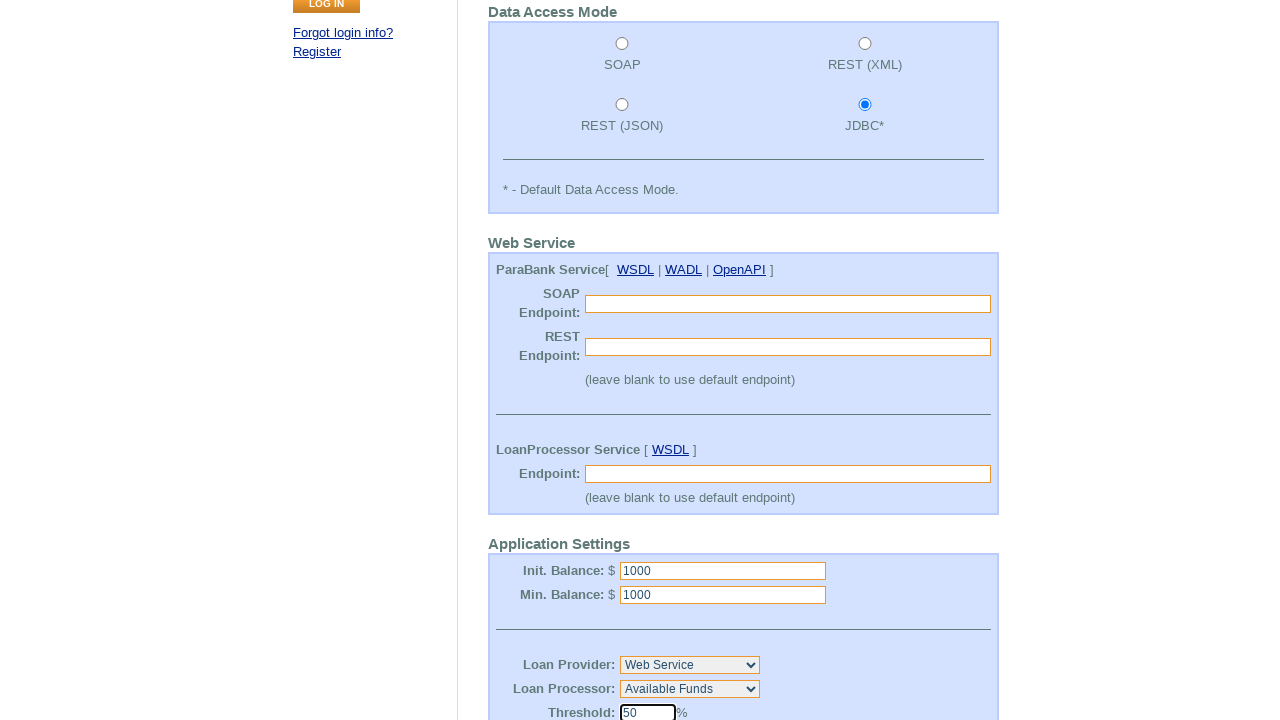

Clicked Submit button to save admin configuration at (523, 572) on input[value='Submit']
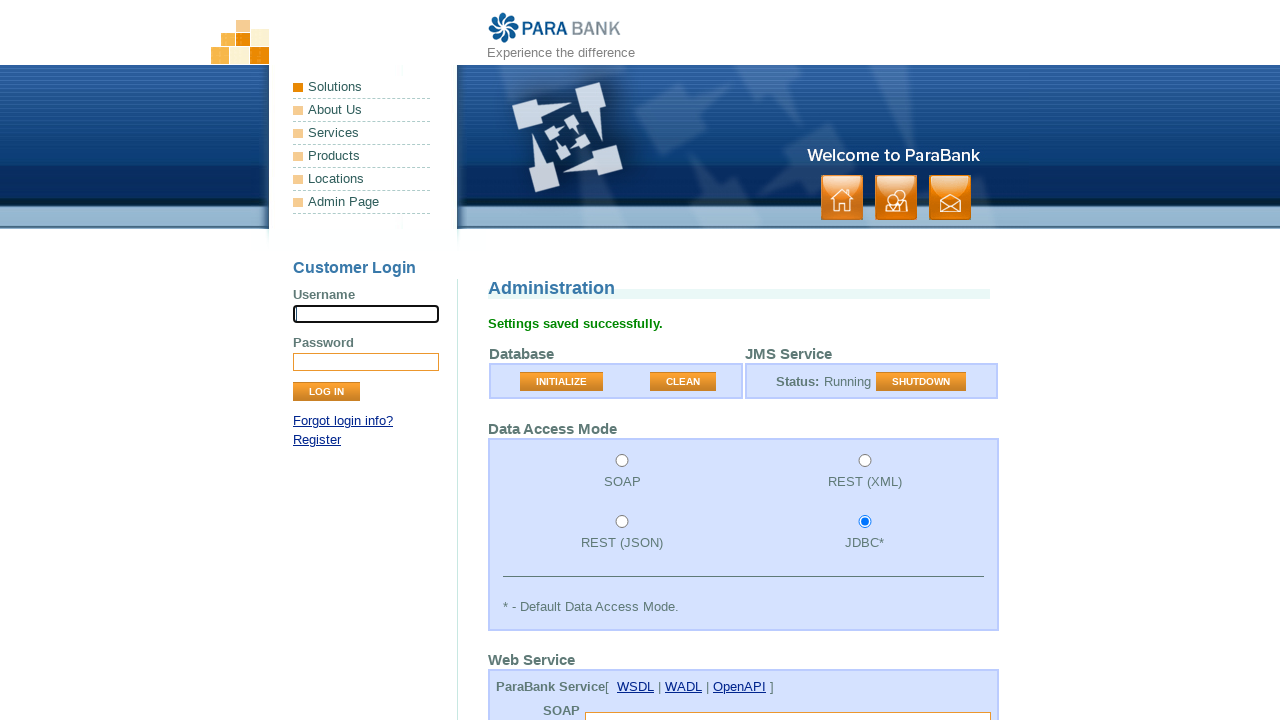

Clicked CLEAN button to reset database at (683, 382) on button[value='CLEAN']
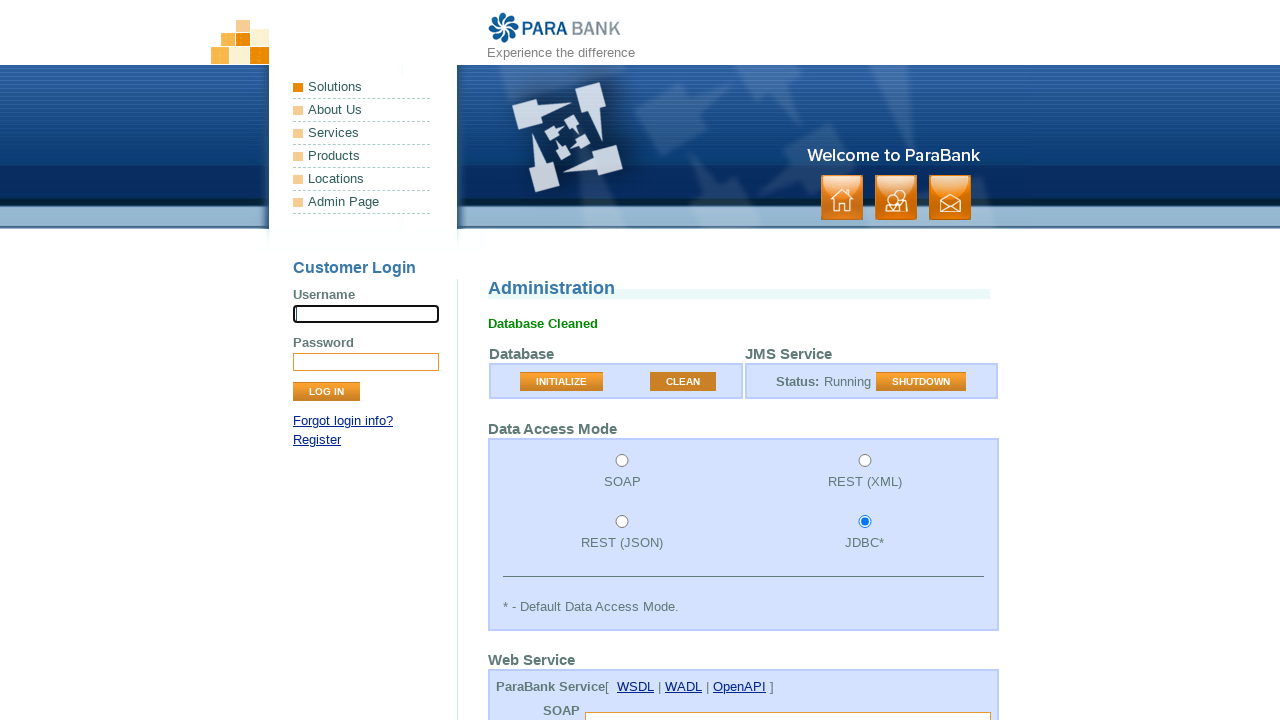

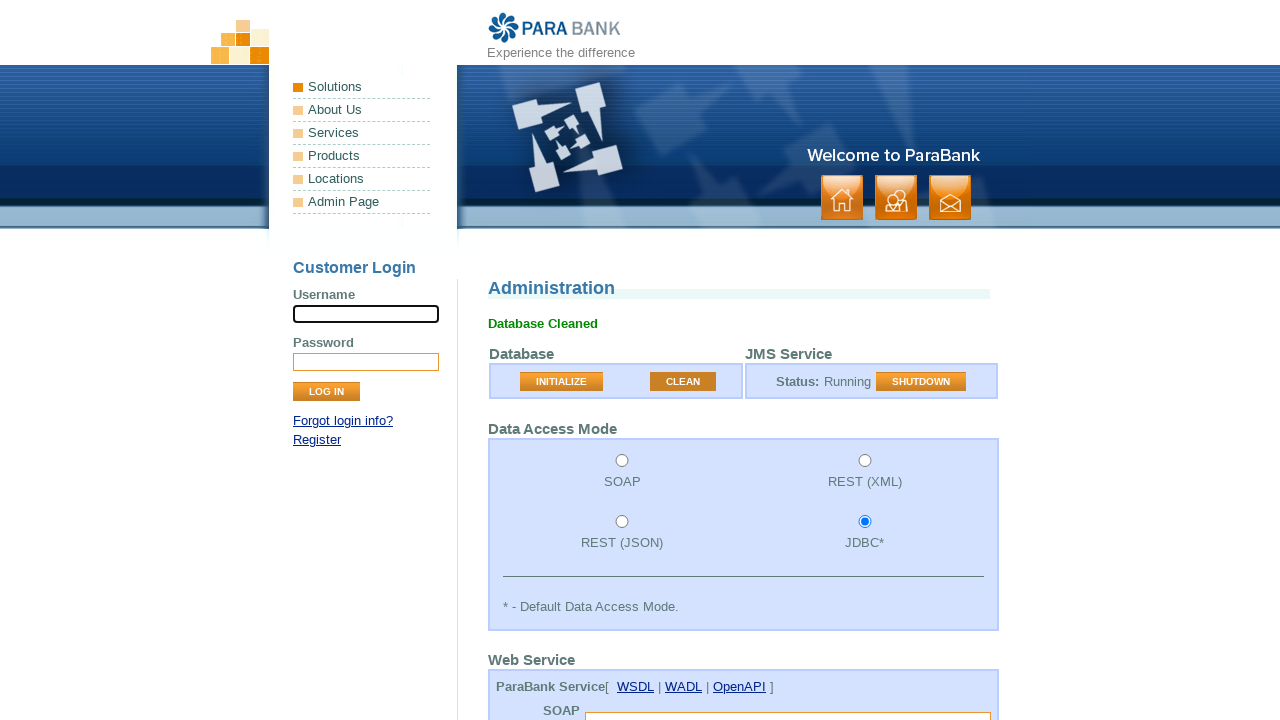